Tests negative checkout scenario by navigating to cart without products and attempting to click checkout button

Starting URL: https://demoblaze.com

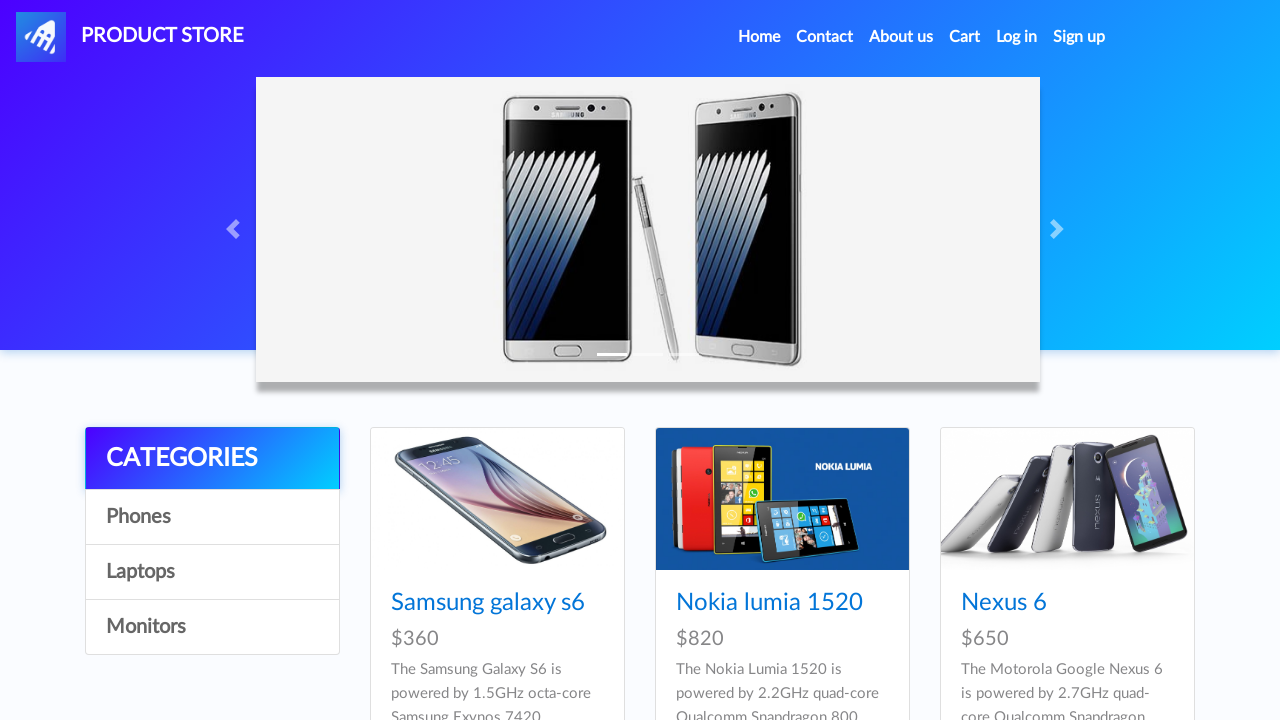

Clicked Cart link to navigate to cart page at (965, 37) on a:has-text("Cart")
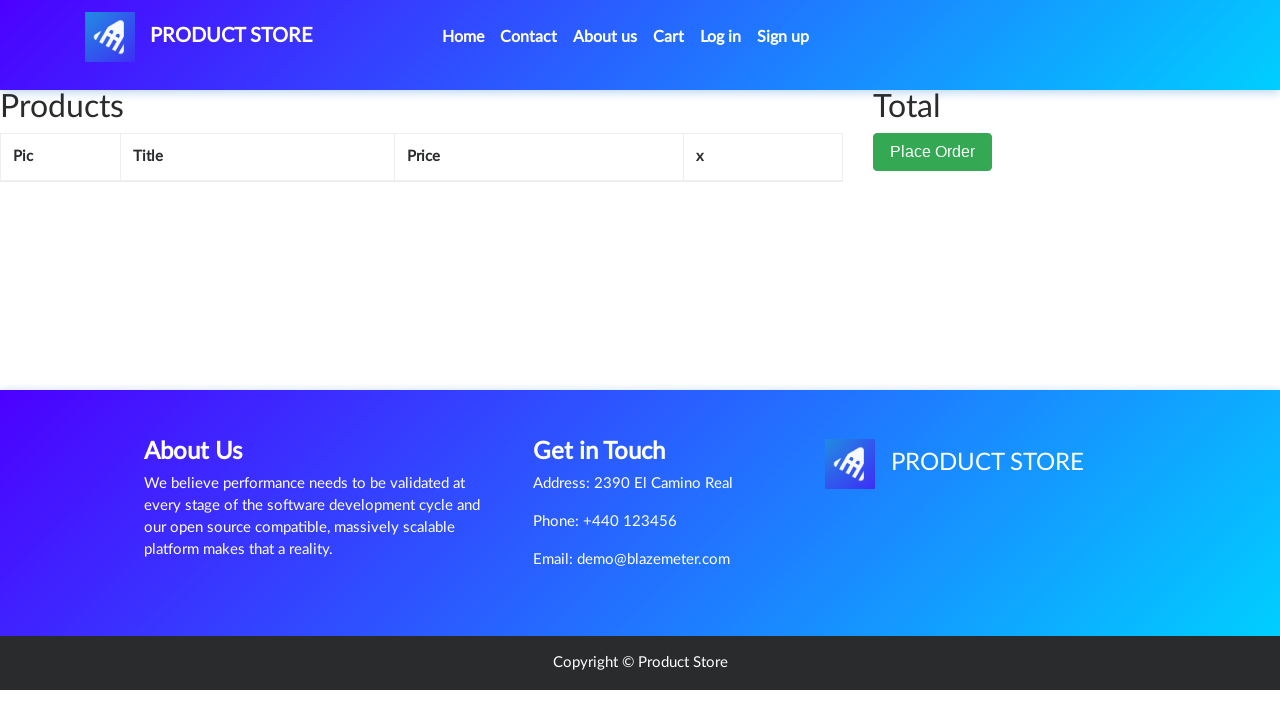

Waited for cart page to fully load
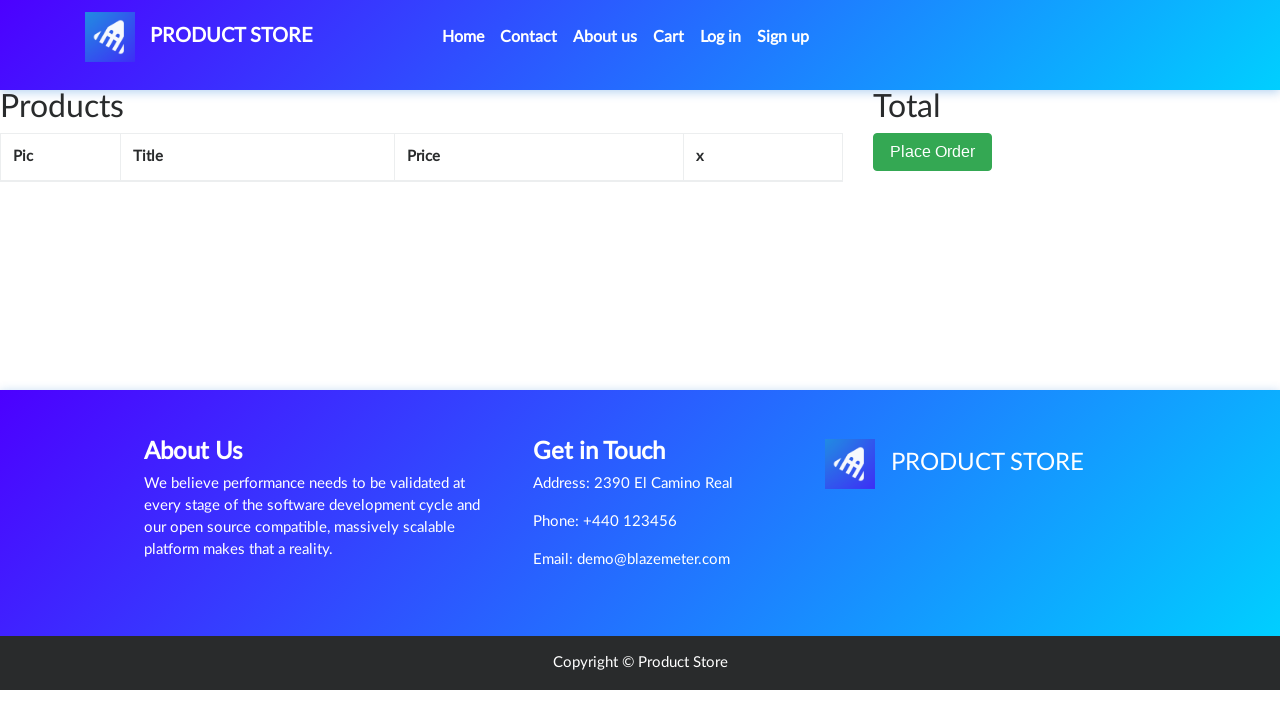

Attempted to click checkout/Place Order button with empty cart at (933, 152) on .btn.btn-success
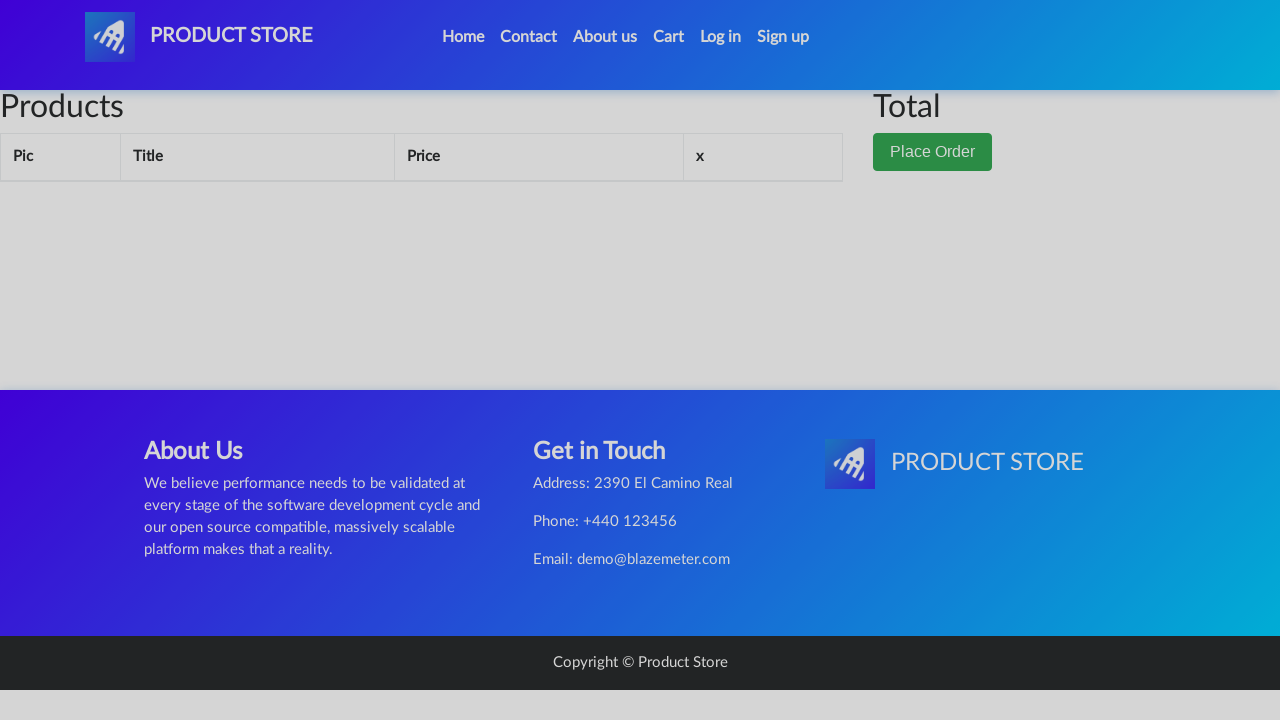

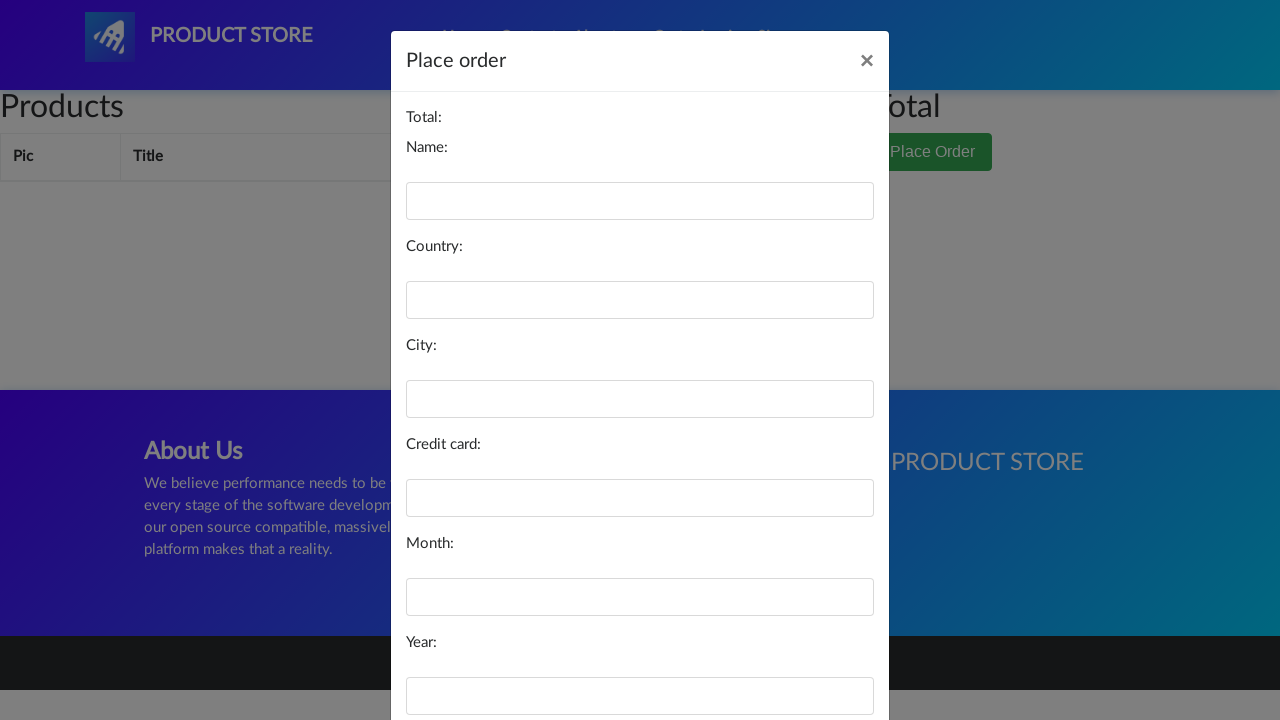